Tests file download functionality by navigating to a download page and clicking on a download link to trigger an automatic file download.

Starting URL: http://the-internet.herokuapp.com/download

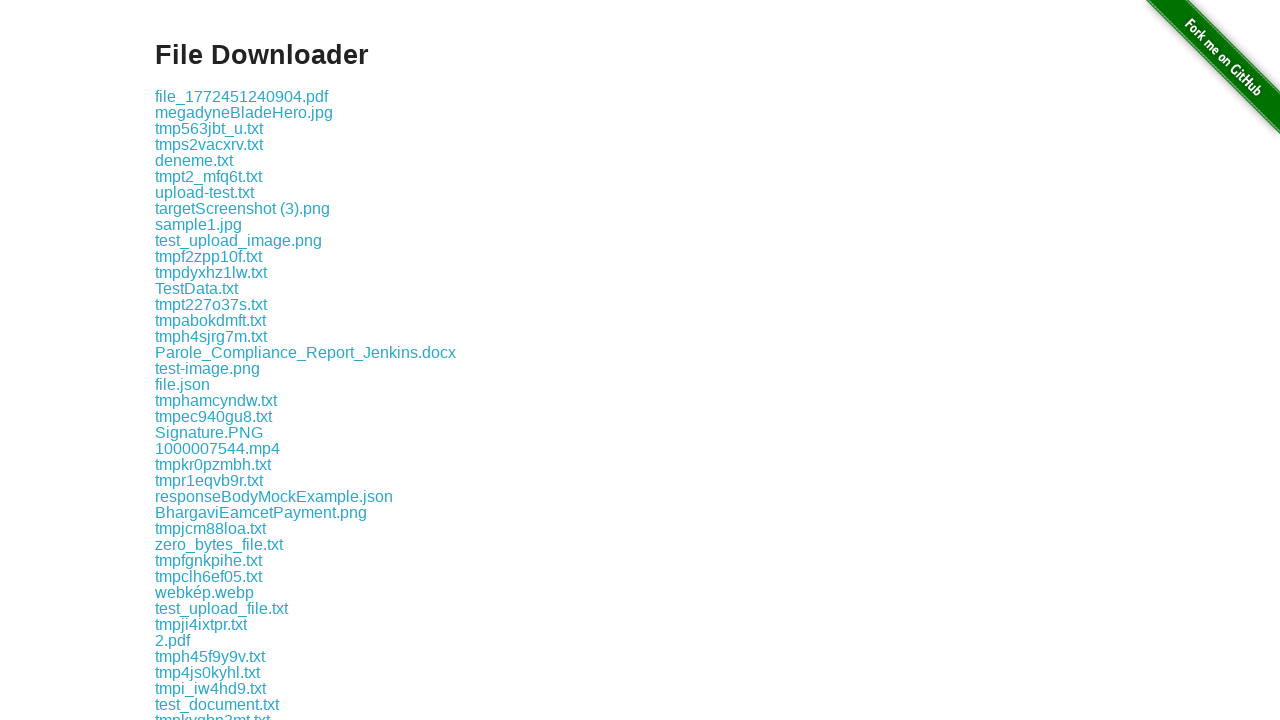

Clicked the first download link on the page at (242, 96) on .example a
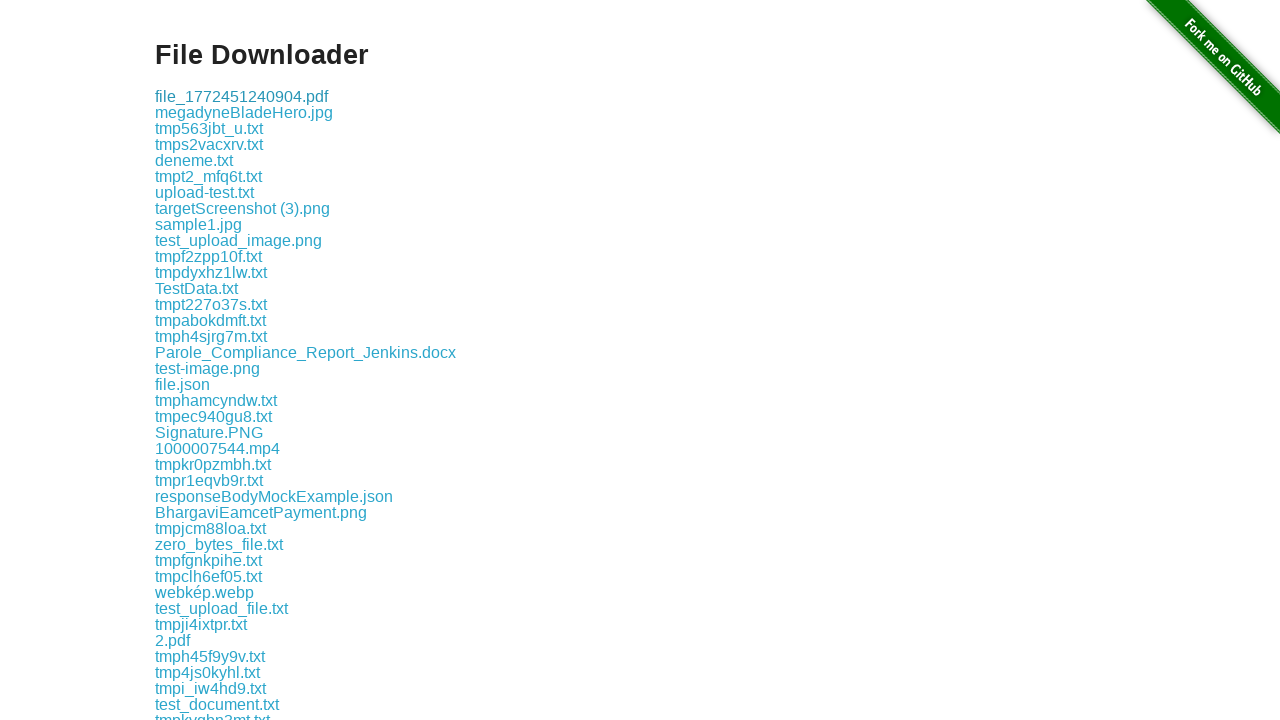

Waited for download to potentially start
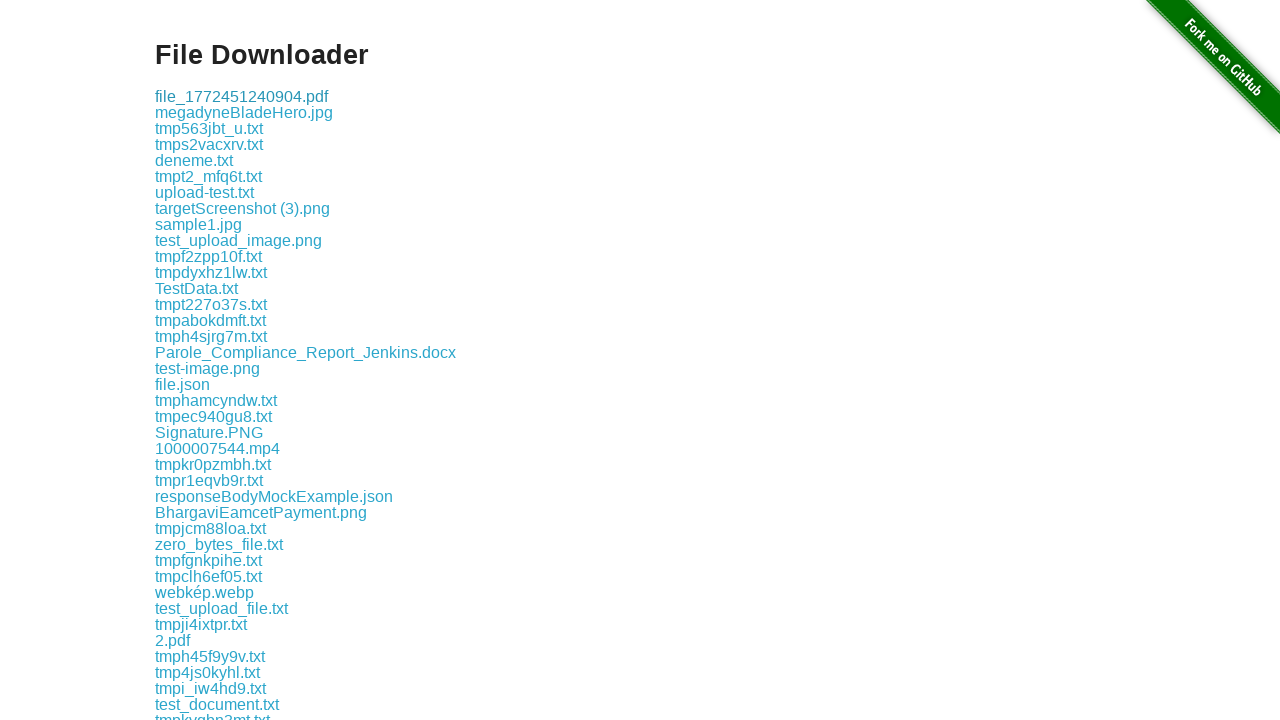

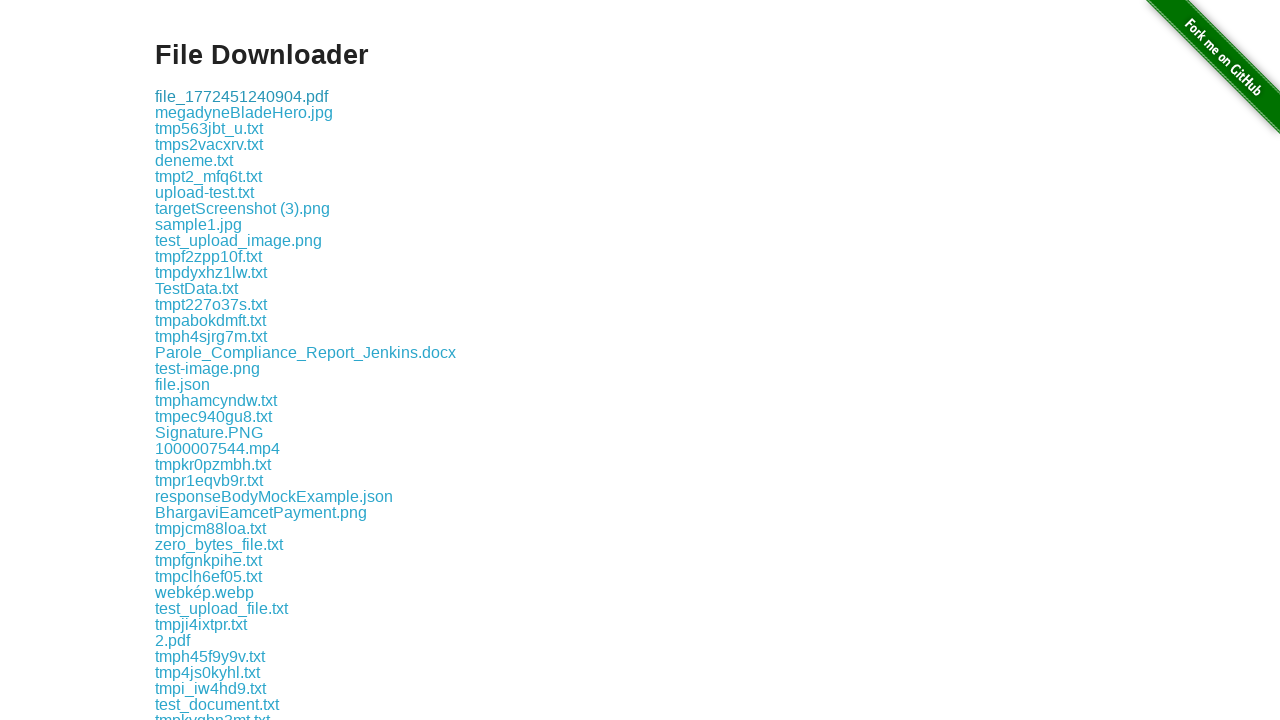